Tests dynamic properties page by waiting for a button to become visible after 5 seconds and clicking it

Starting URL: https://demoqa.com/dynamic-properties

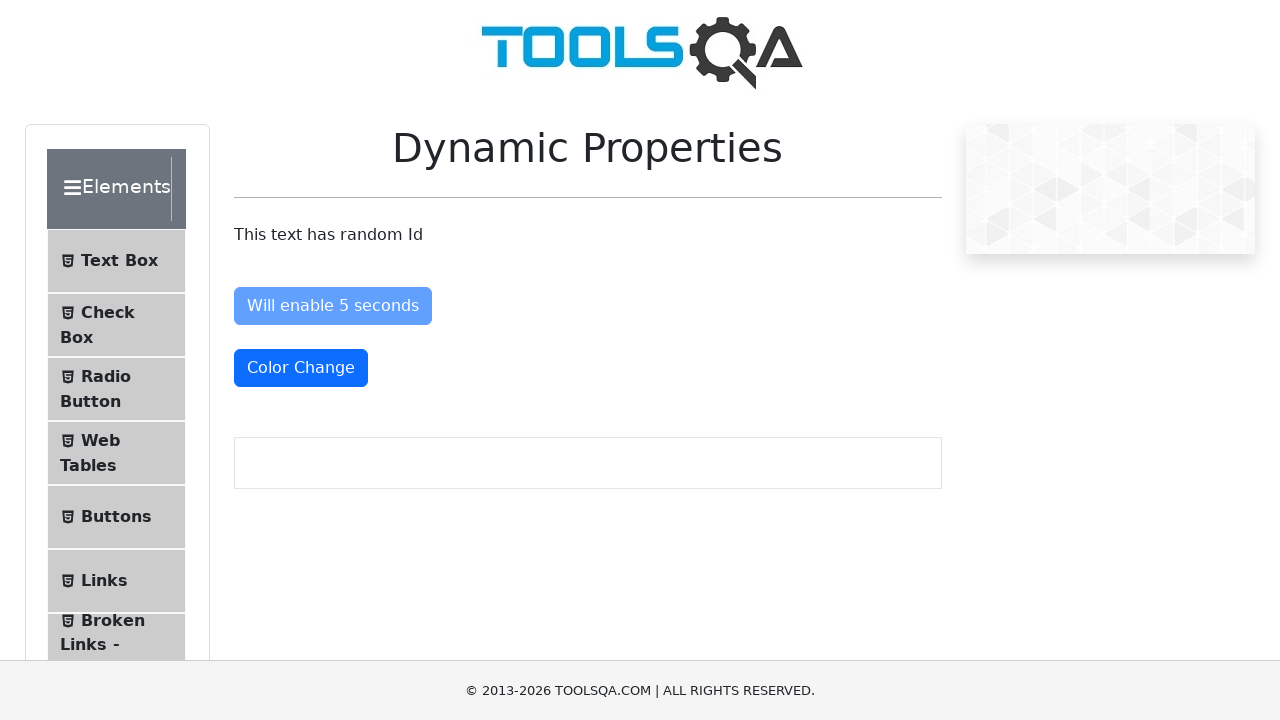

Waited for 'Visible After 5 Seconds' button to become visible
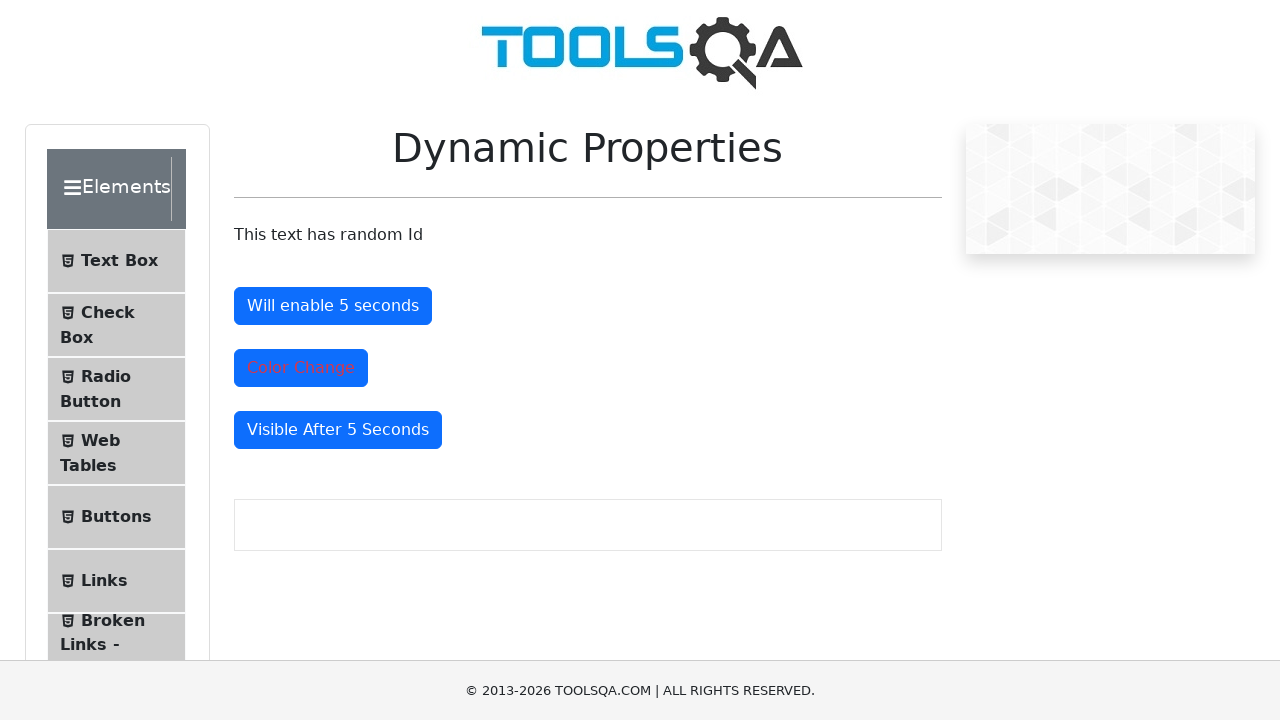

Clicked the 'Visible After 5 Seconds' button at (338, 430) on xpath=//button[normalize-space()='Visible After 5 Seconds']
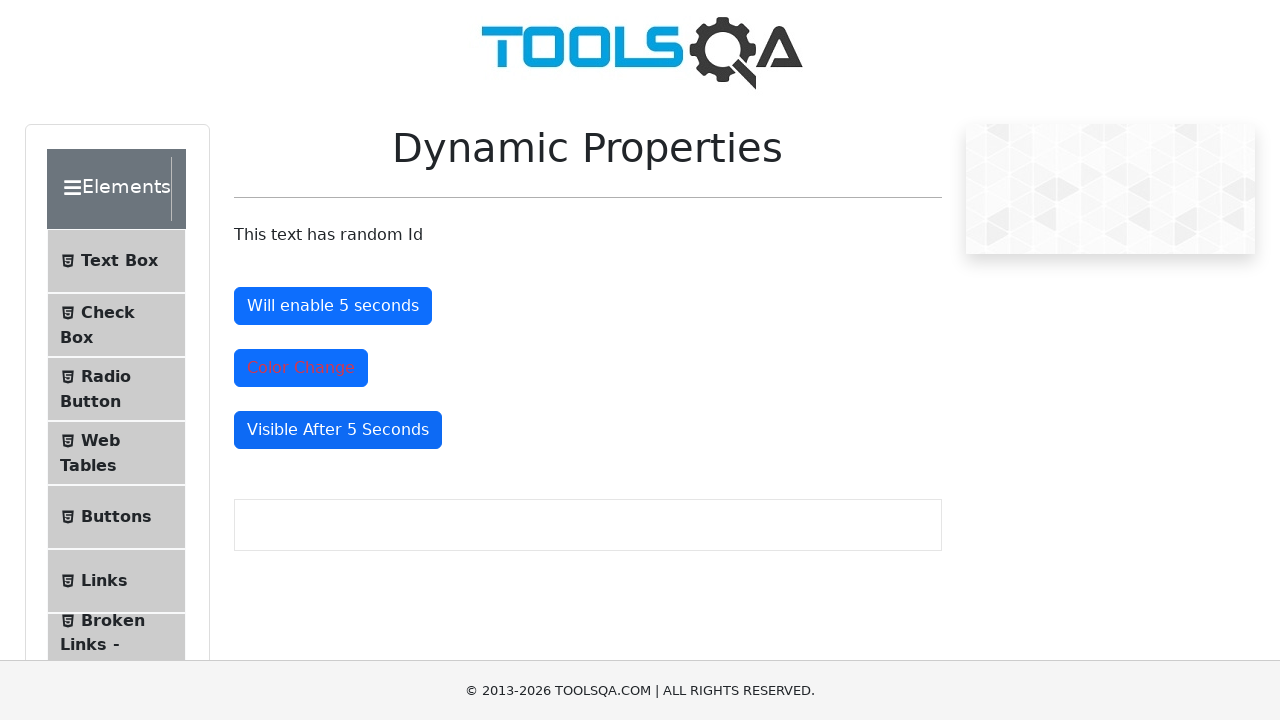

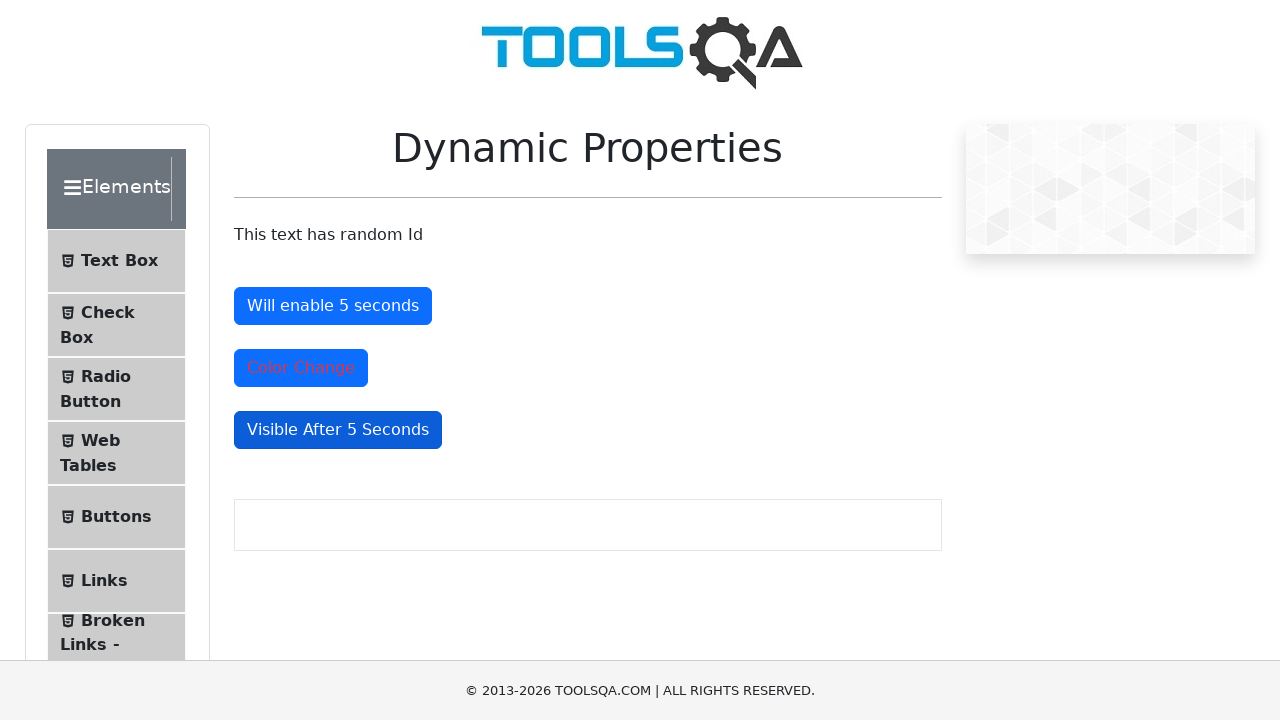